Tests JavaScript confirm dialog by clicking the JS Confirm button and accepting (clicking OK) the alert

Starting URL: https://the-internet.herokuapp.com/javascript_alerts

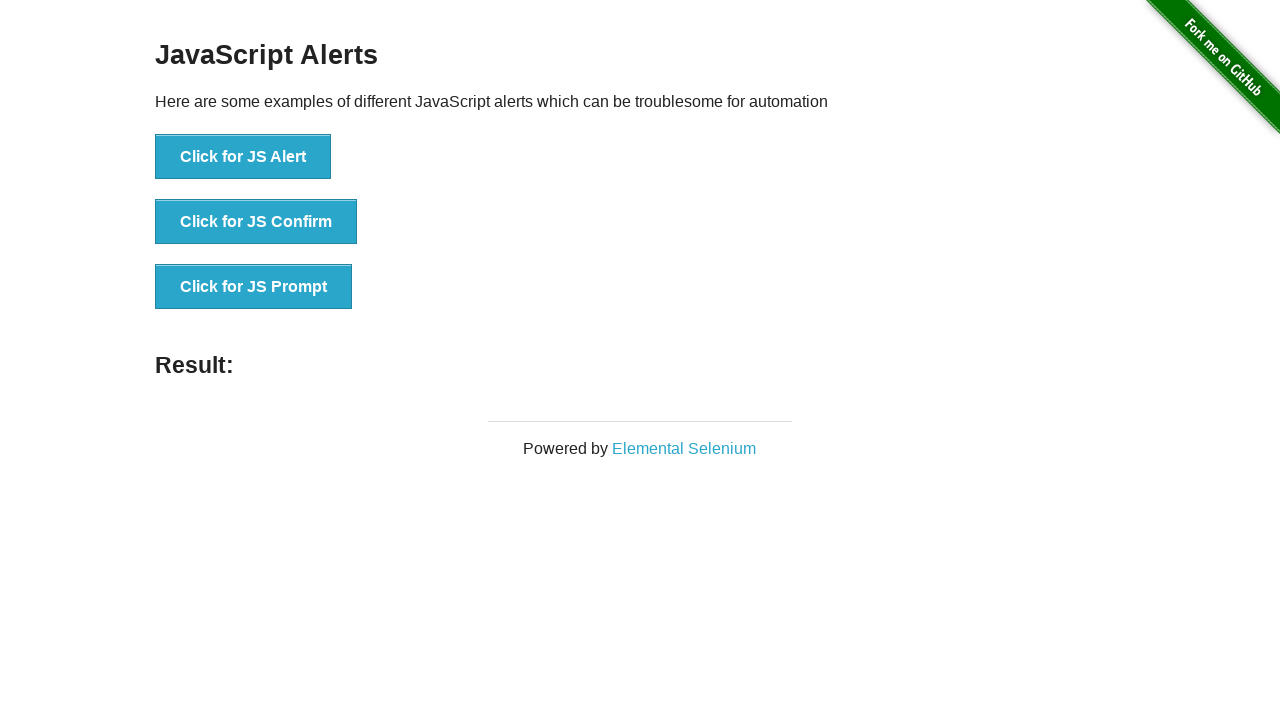

Set up dialog handler to accept the confirm dialog
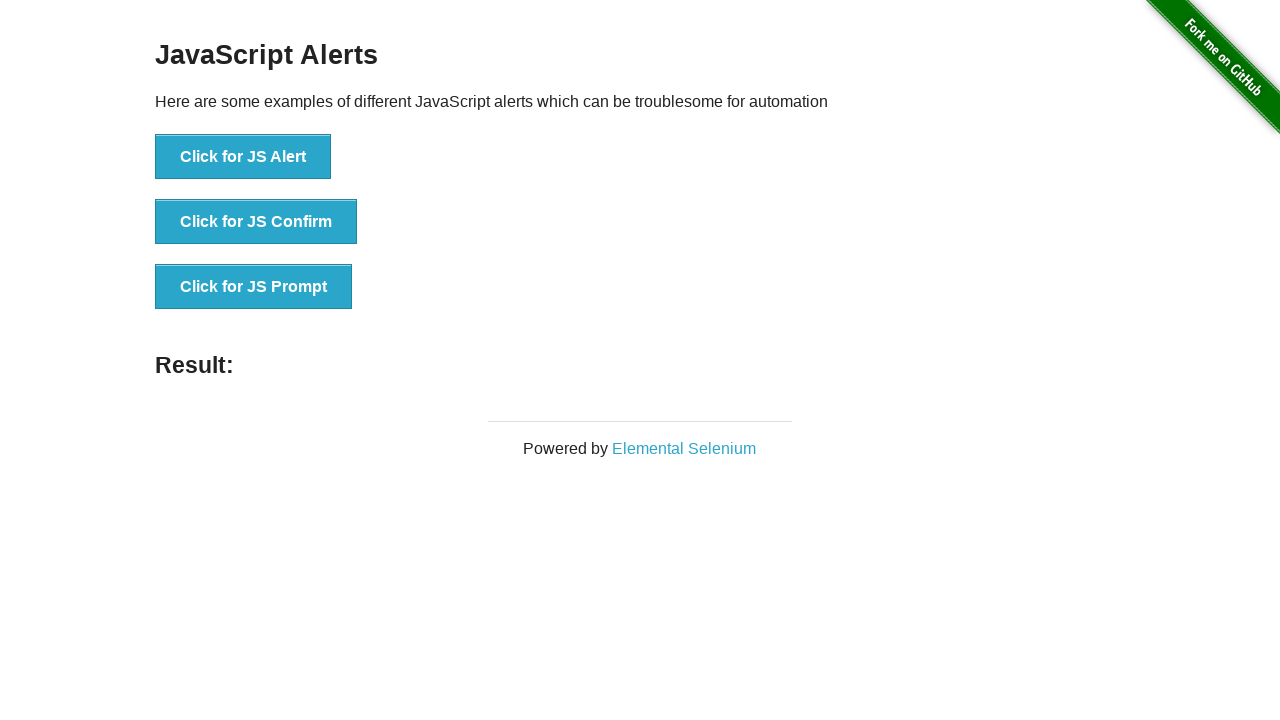

Clicked JS Confirm button to trigger confirm dialog at (256, 222) on button[onclick='jsConfirm()']
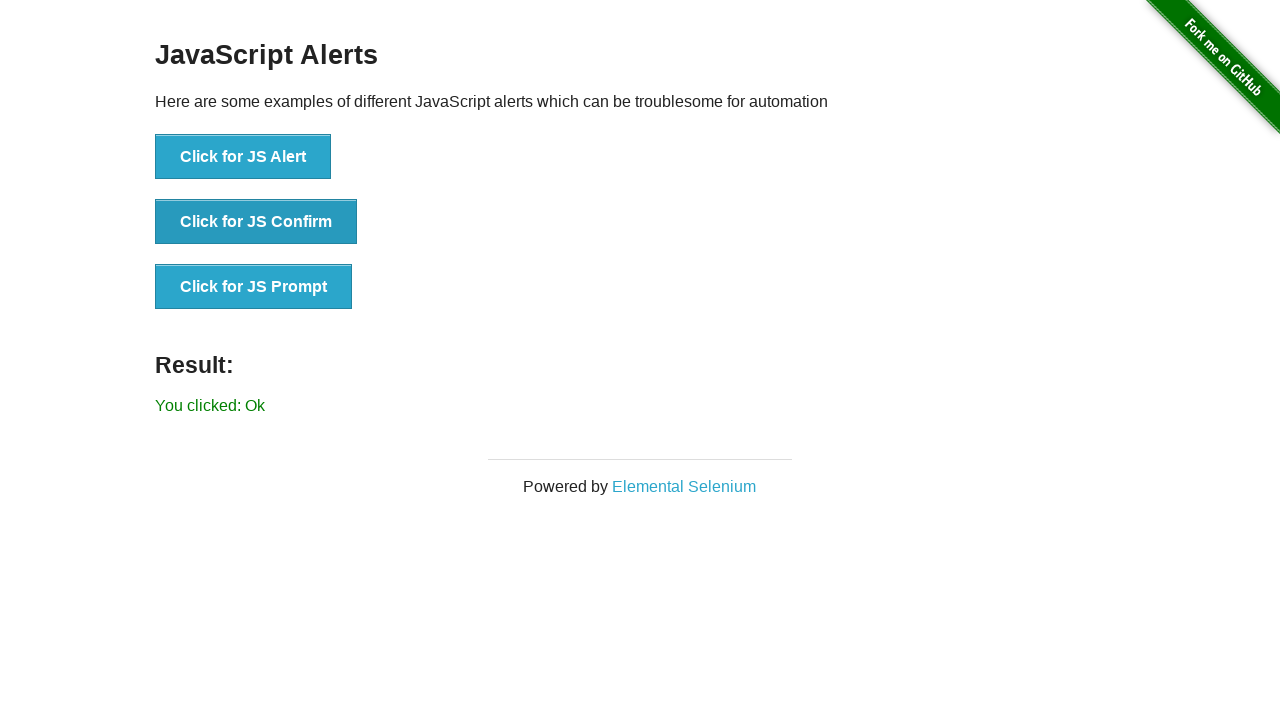

Confirm dialog accepted and result text loaded
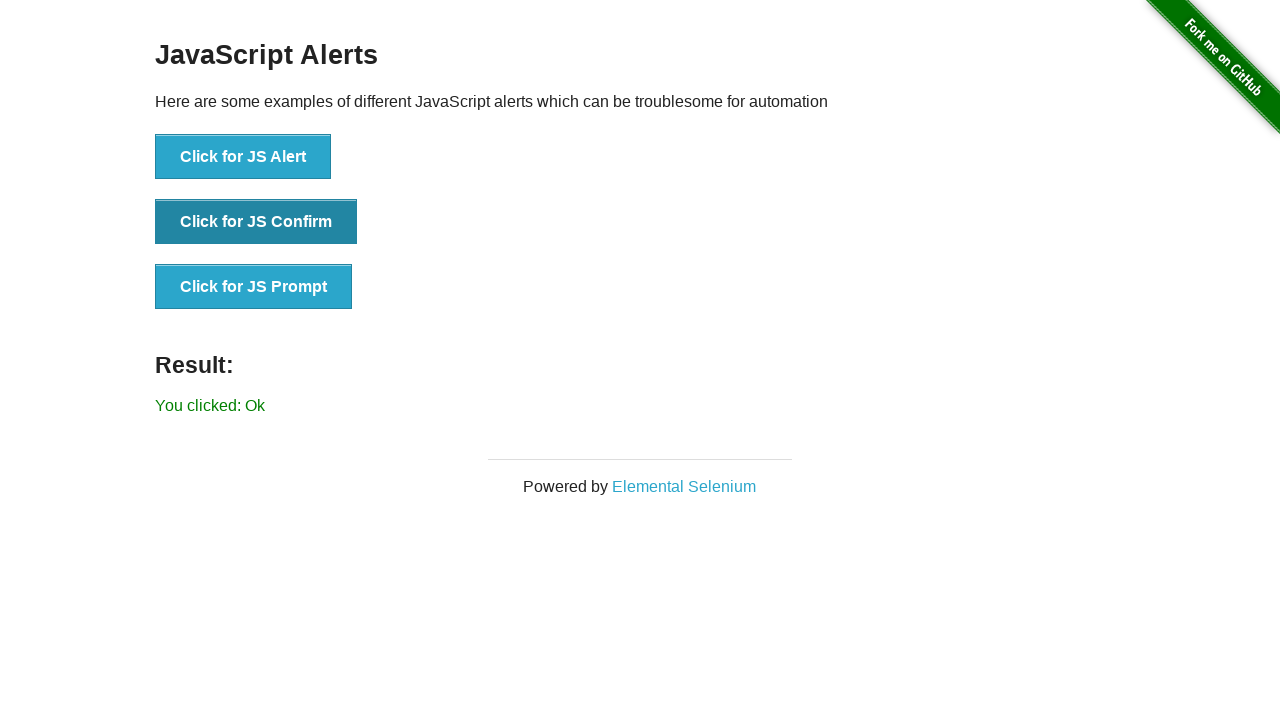

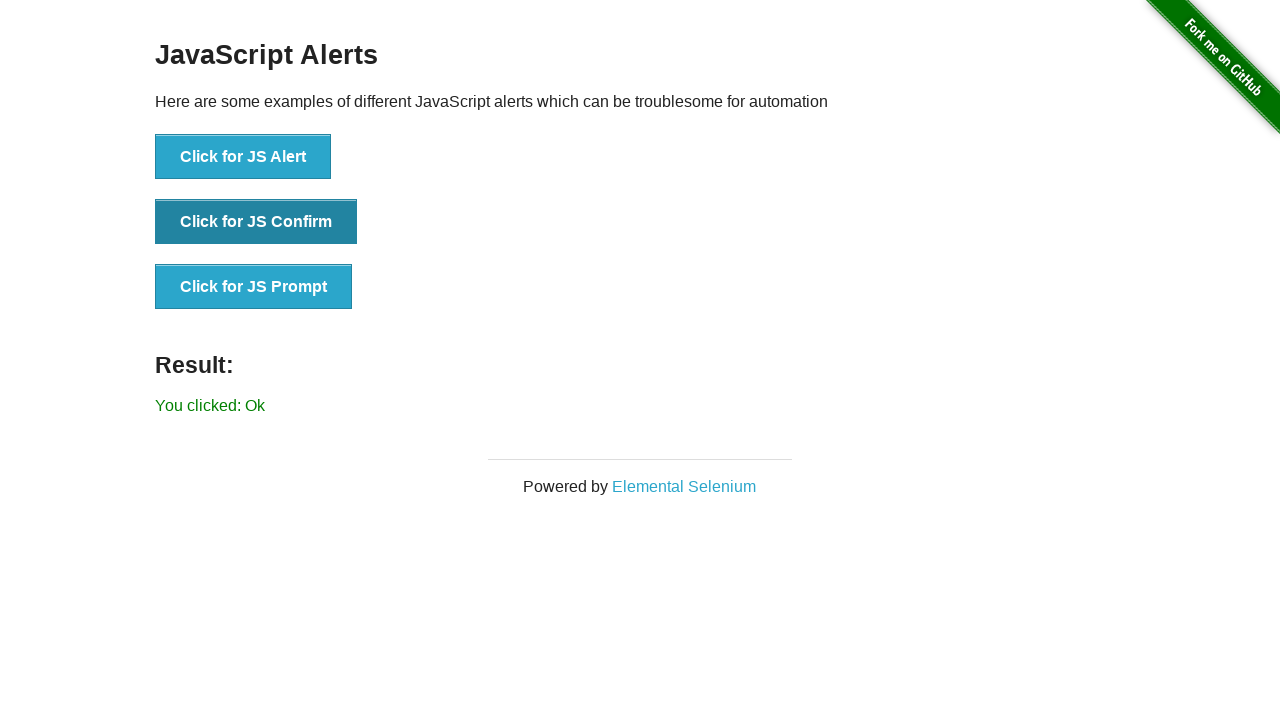